Tests opening multiple links in new tabs by finding all links in the footer's first column and opening each in a new tab using keyboard shortcuts, then switching between the opened tabs

Starting URL: https://www.rahulshettyacademy.com/AutomationPractice/

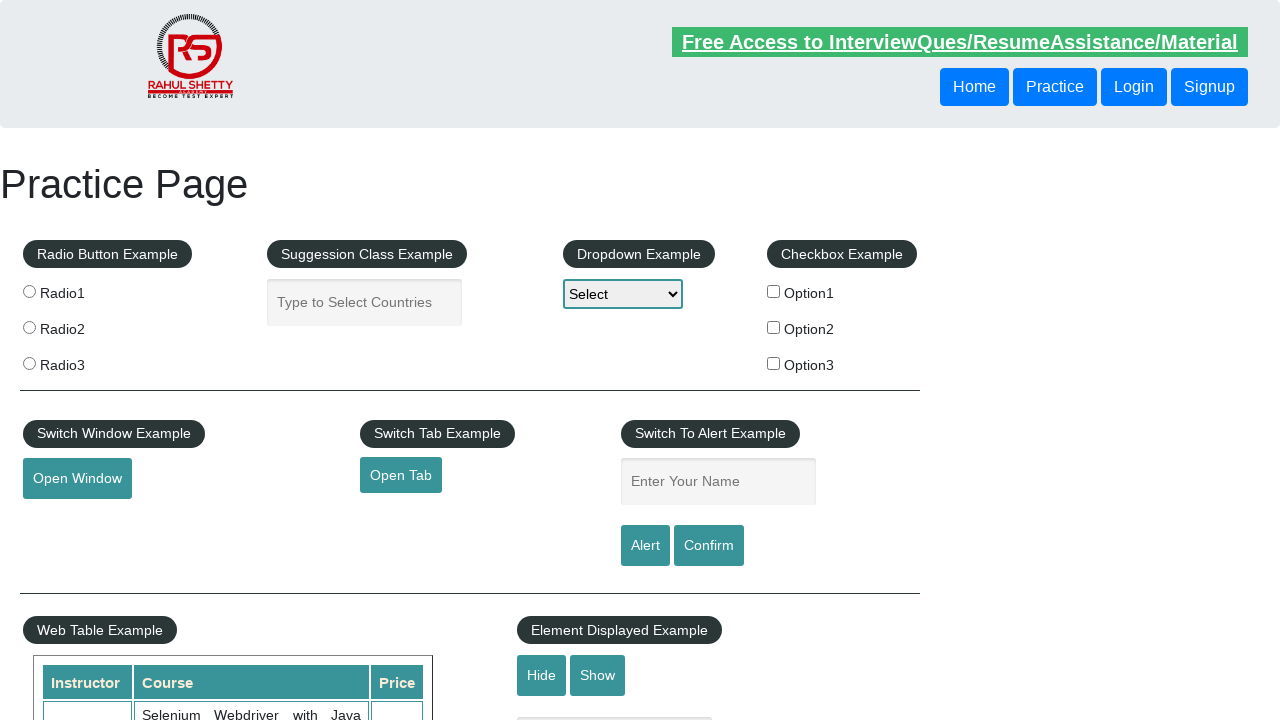

Located footer section with ID 'gf-BIG'
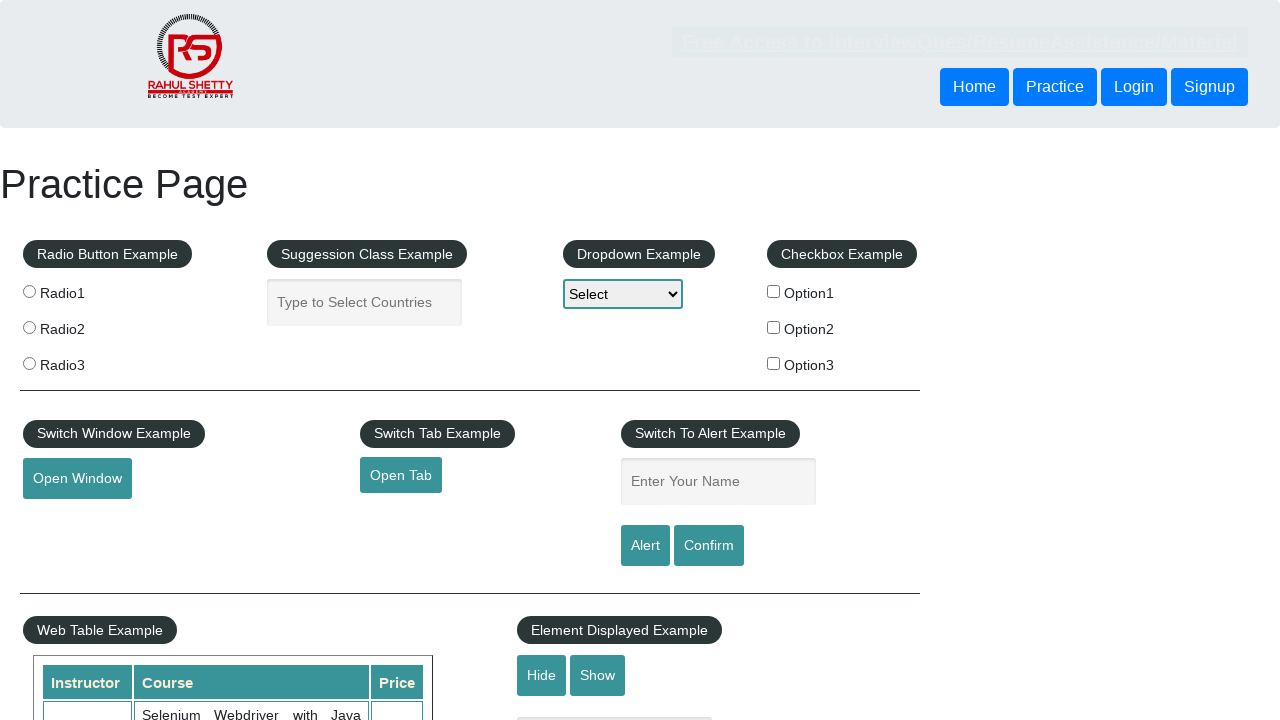

Located first column in footer table
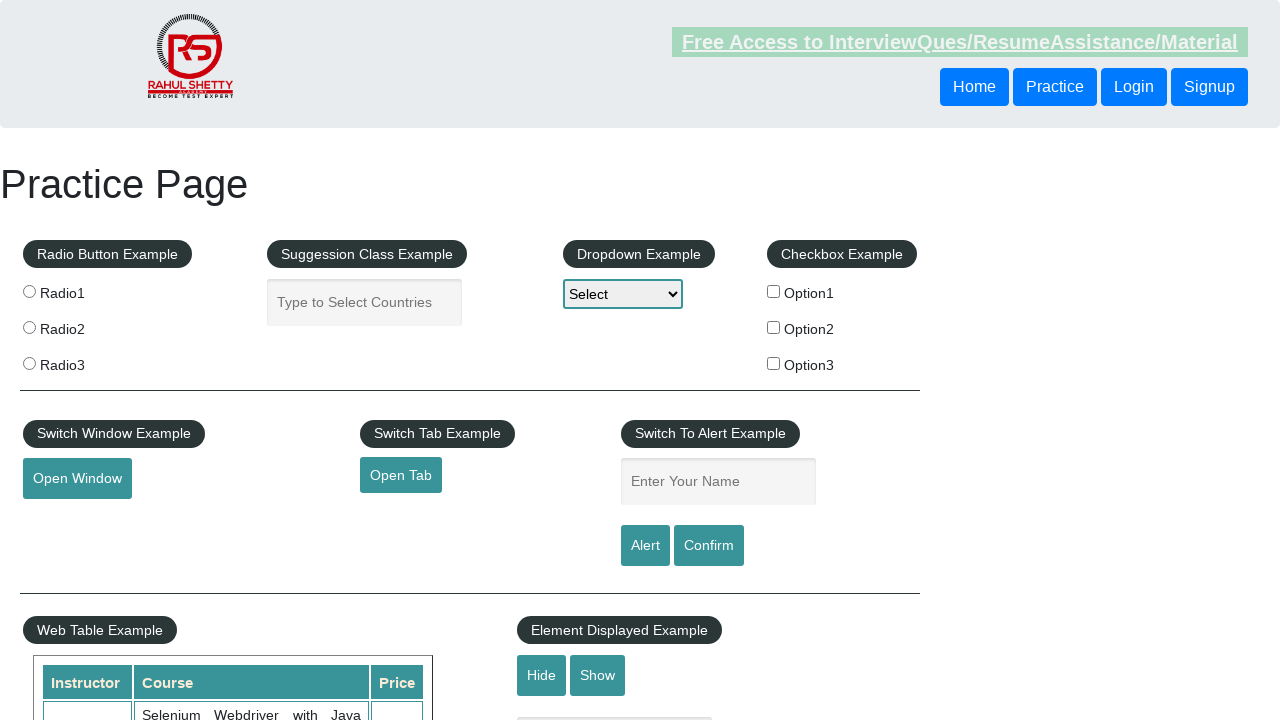

Located all links in first footer column
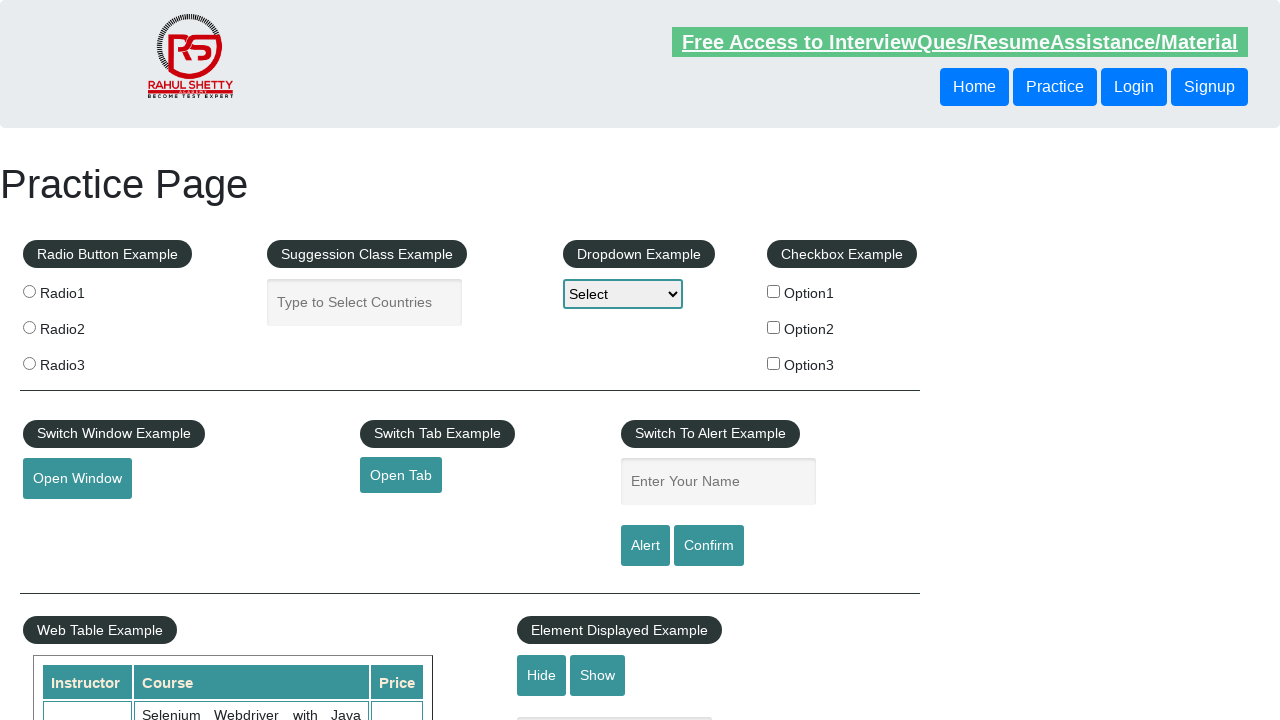

Found 5 links in first footer column
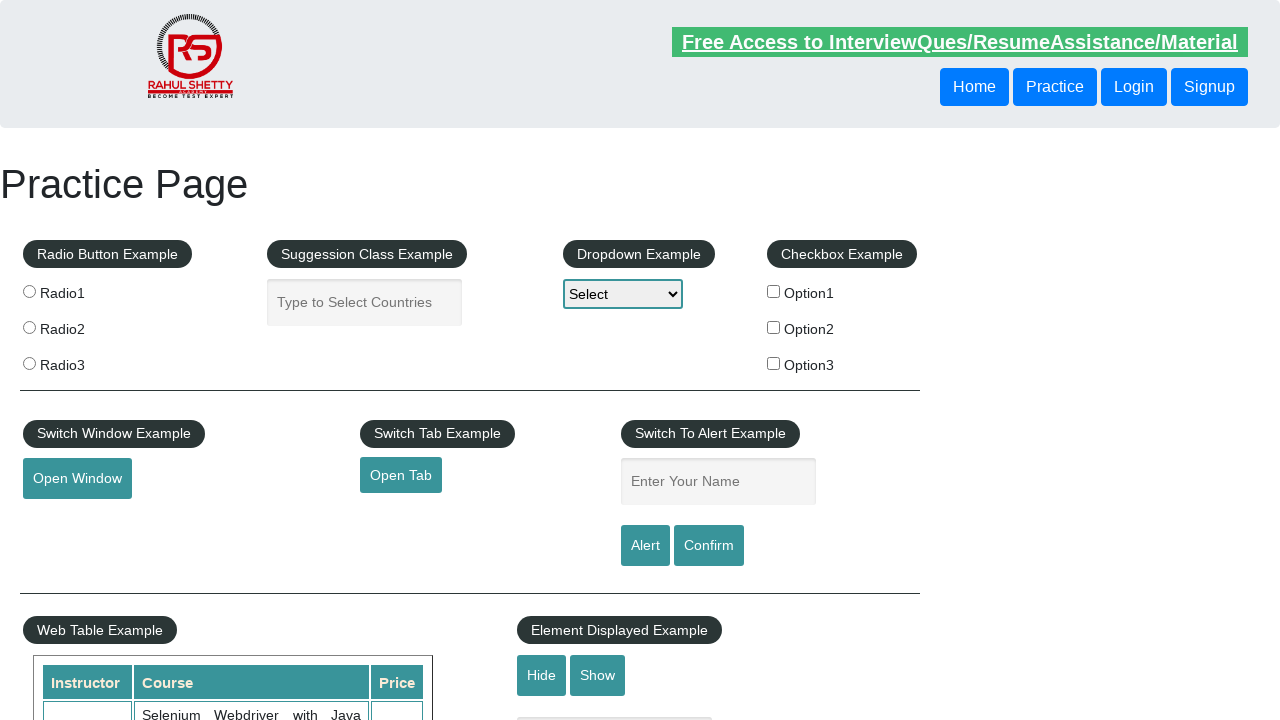

Opened link 1 in new tab using Ctrl+Click at (157, 482) on #gf-BIG >> xpath=//table/tbody/tr/td[1]/ul >> a >> nth=0
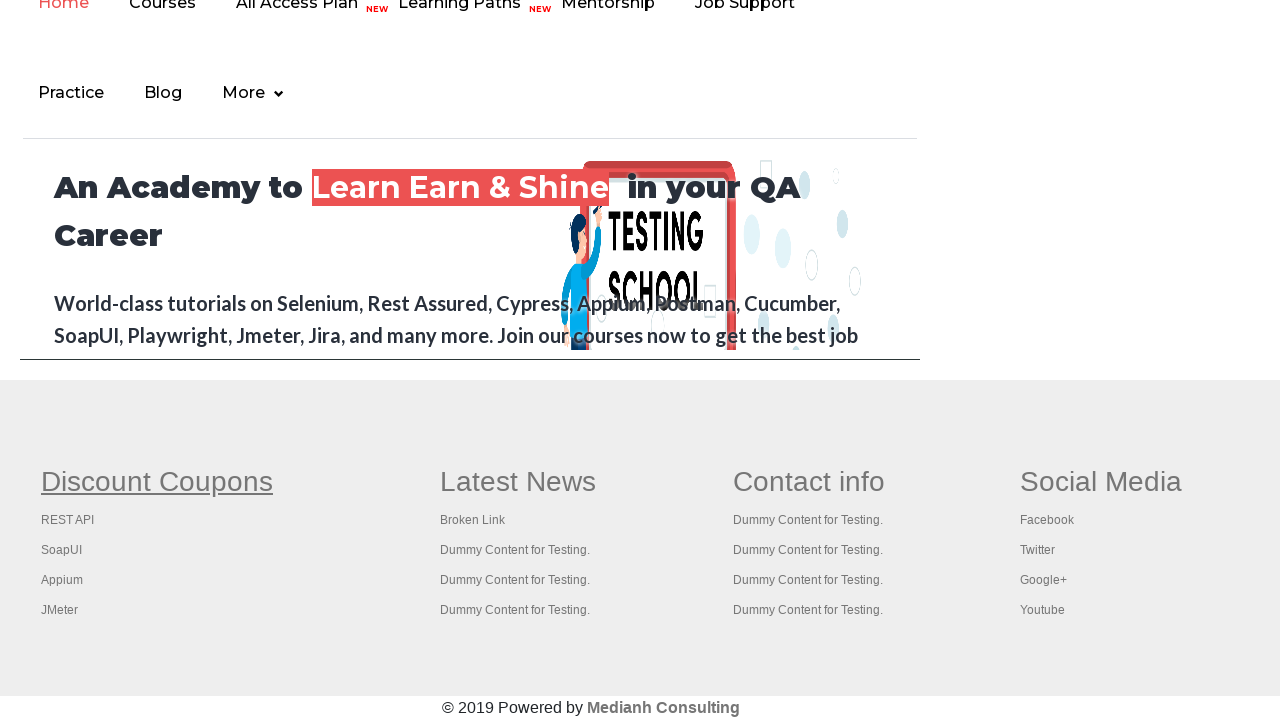

Waited 1 second after opening link 1
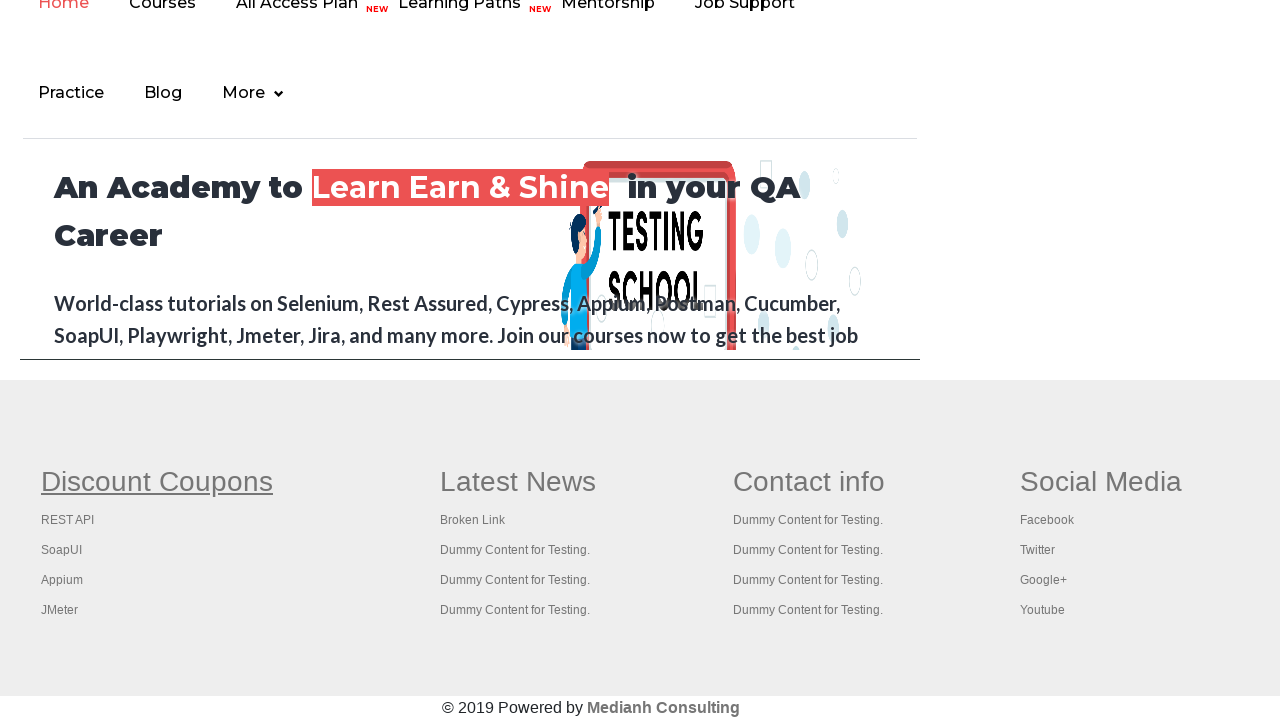

Opened link 2 in new tab using Ctrl+Click at (68, 520) on #gf-BIG >> xpath=//table/tbody/tr/td[1]/ul >> a >> nth=1
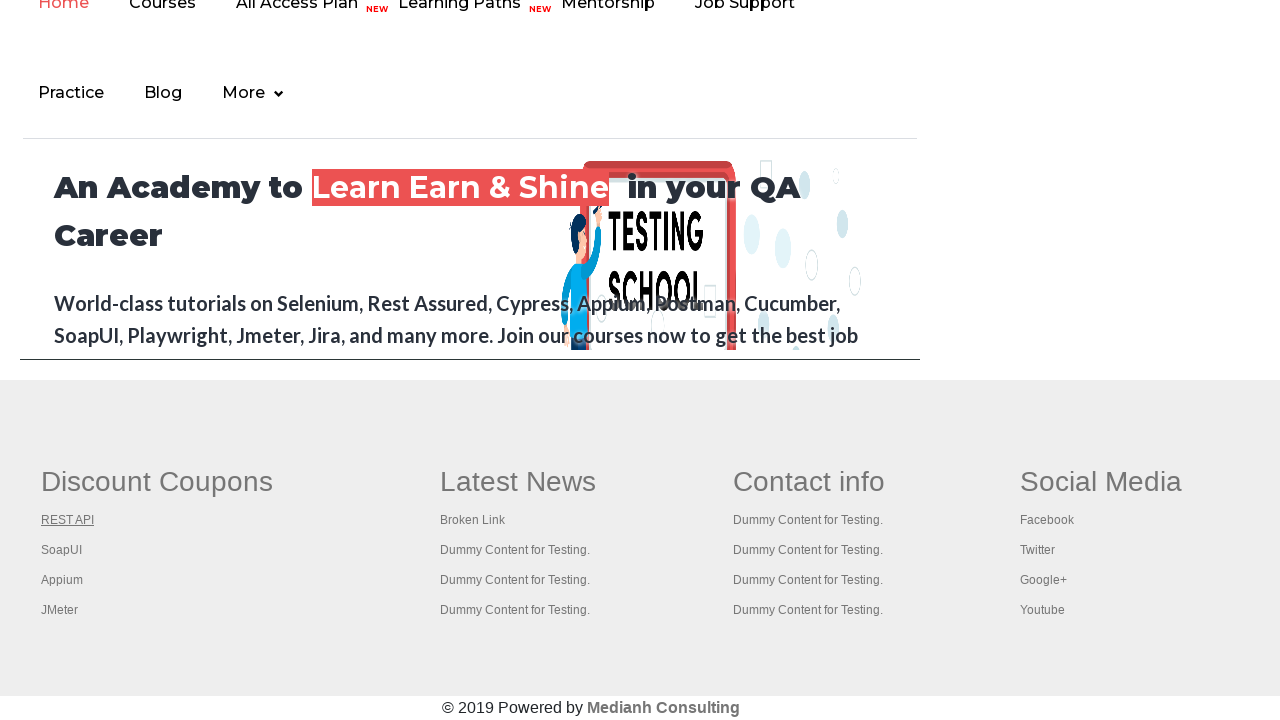

Waited 1 second after opening link 2
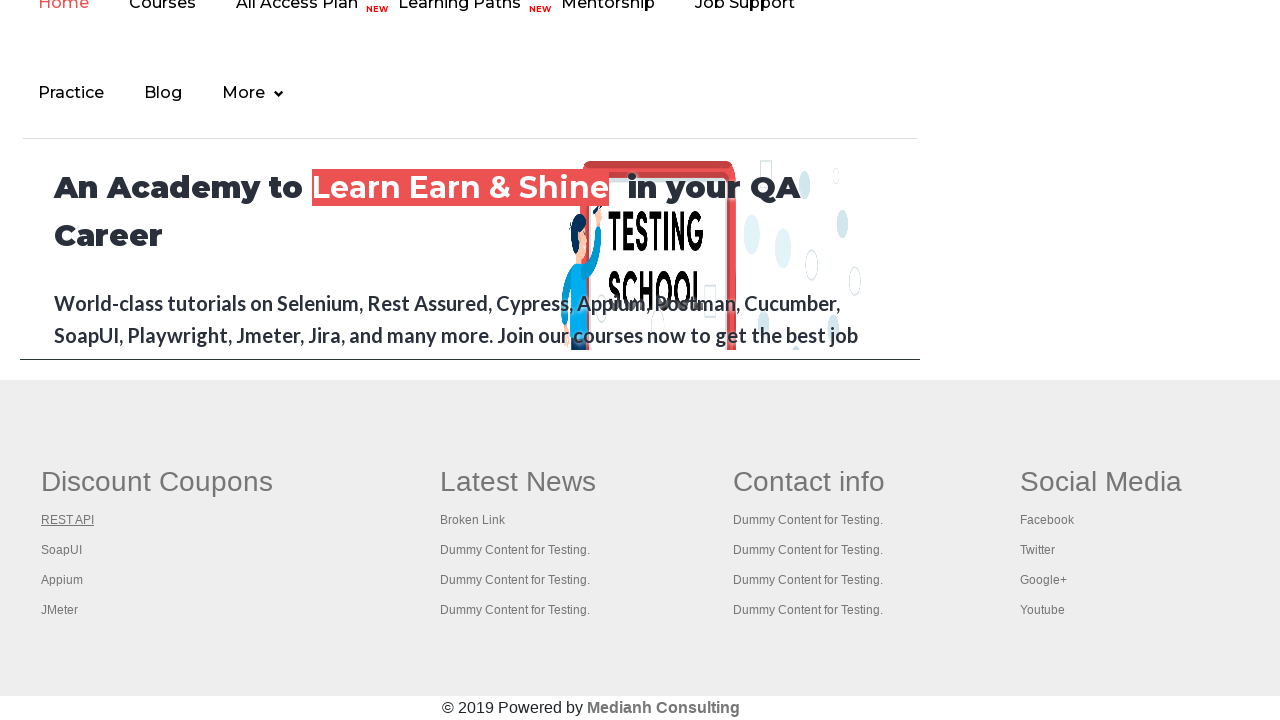

Opened link 3 in new tab using Ctrl+Click at (62, 550) on #gf-BIG >> xpath=//table/tbody/tr/td[1]/ul >> a >> nth=2
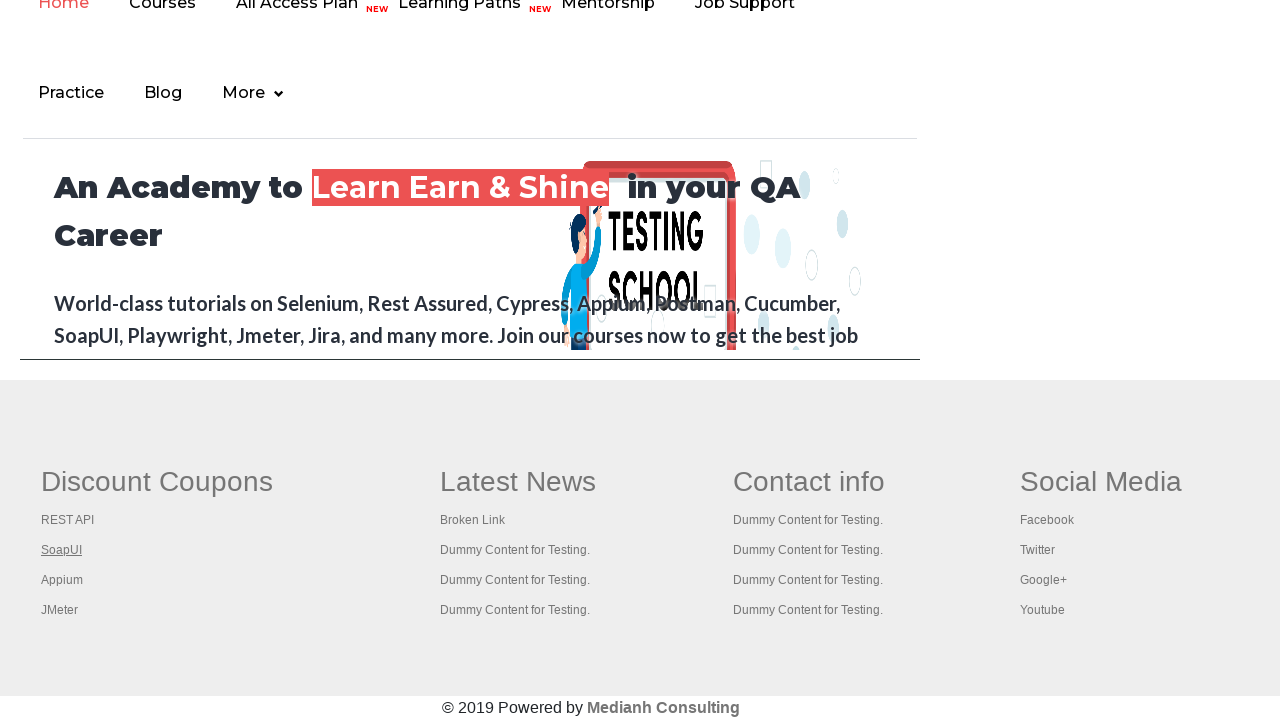

Waited 1 second after opening link 3
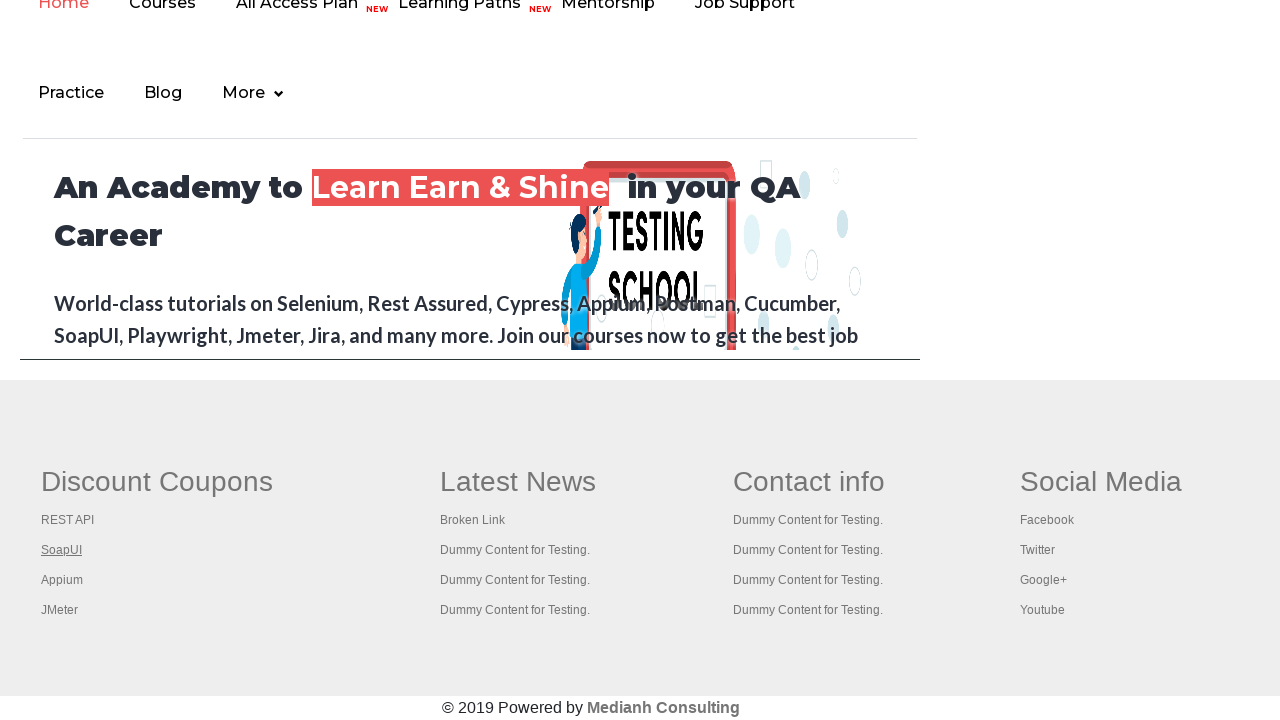

Opened link 4 in new tab using Ctrl+Click at (62, 580) on #gf-BIG >> xpath=//table/tbody/tr/td[1]/ul >> a >> nth=3
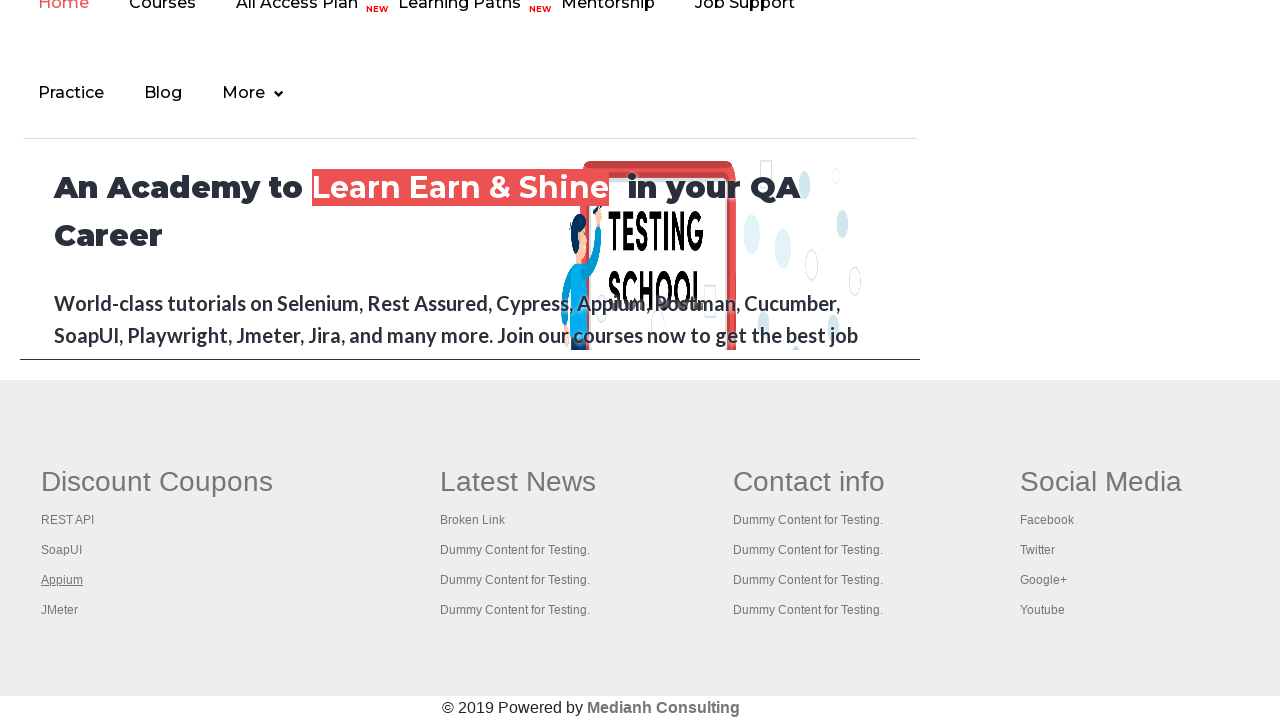

Waited 1 second after opening link 4
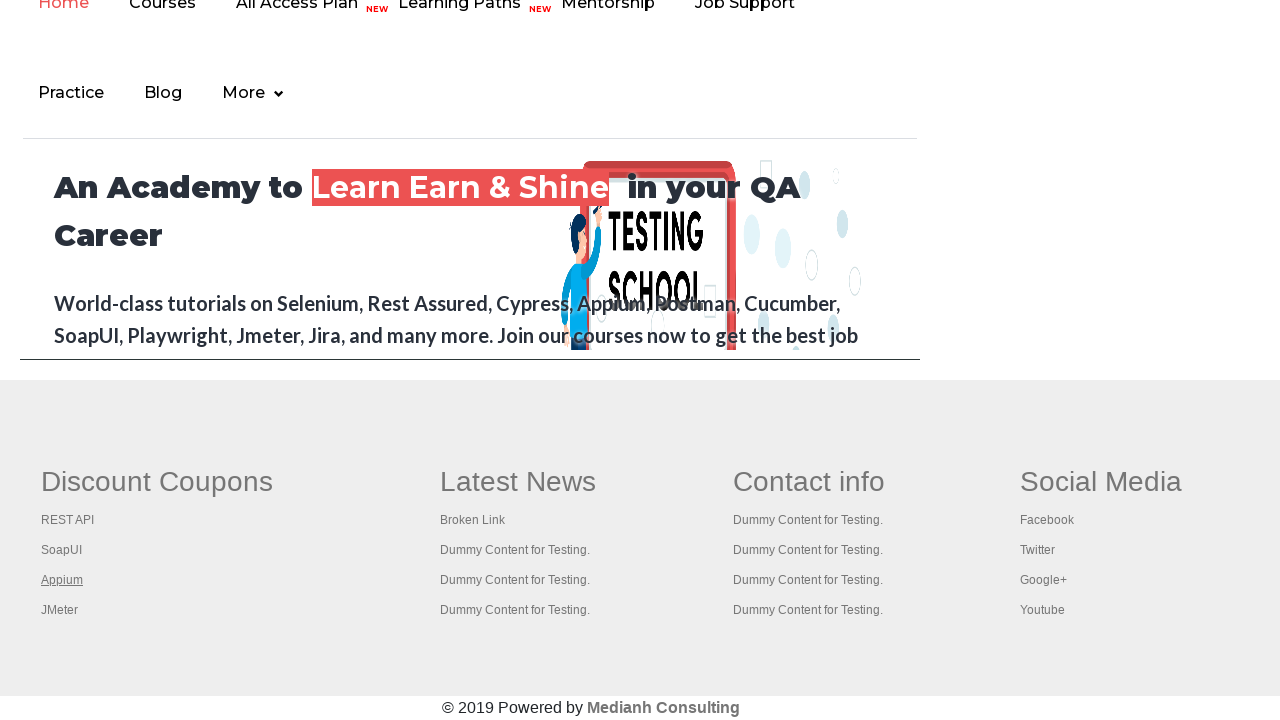

Opened link 5 in new tab using Ctrl+Click at (60, 610) on #gf-BIG >> xpath=//table/tbody/tr/td[1]/ul >> a >> nth=4
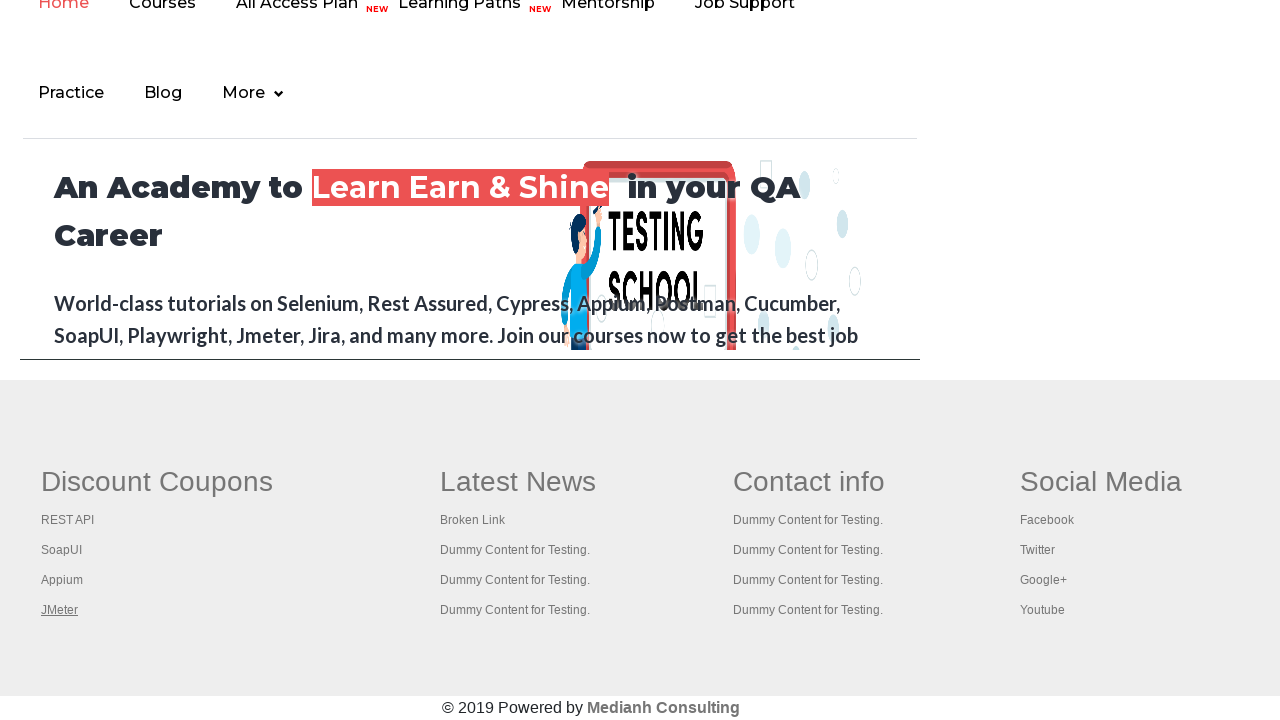

Waited 1 second after opening link 5
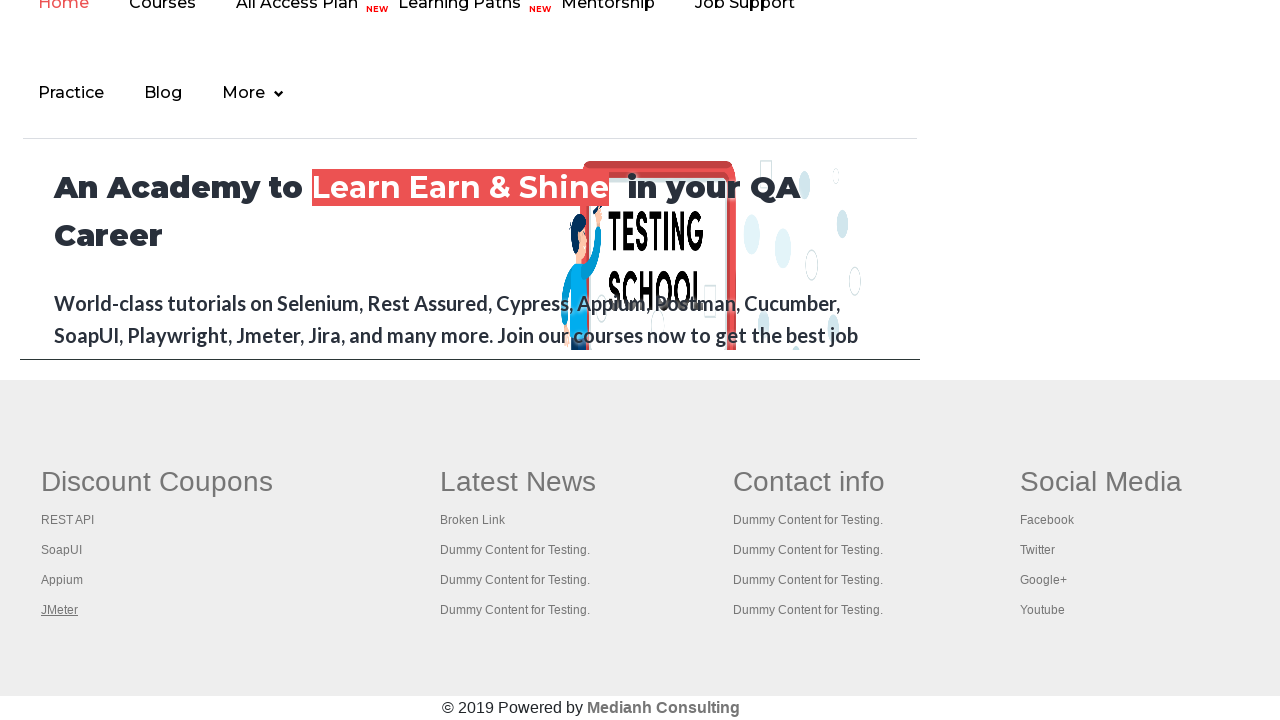

Retrieved all open tabs/pages (6 total)
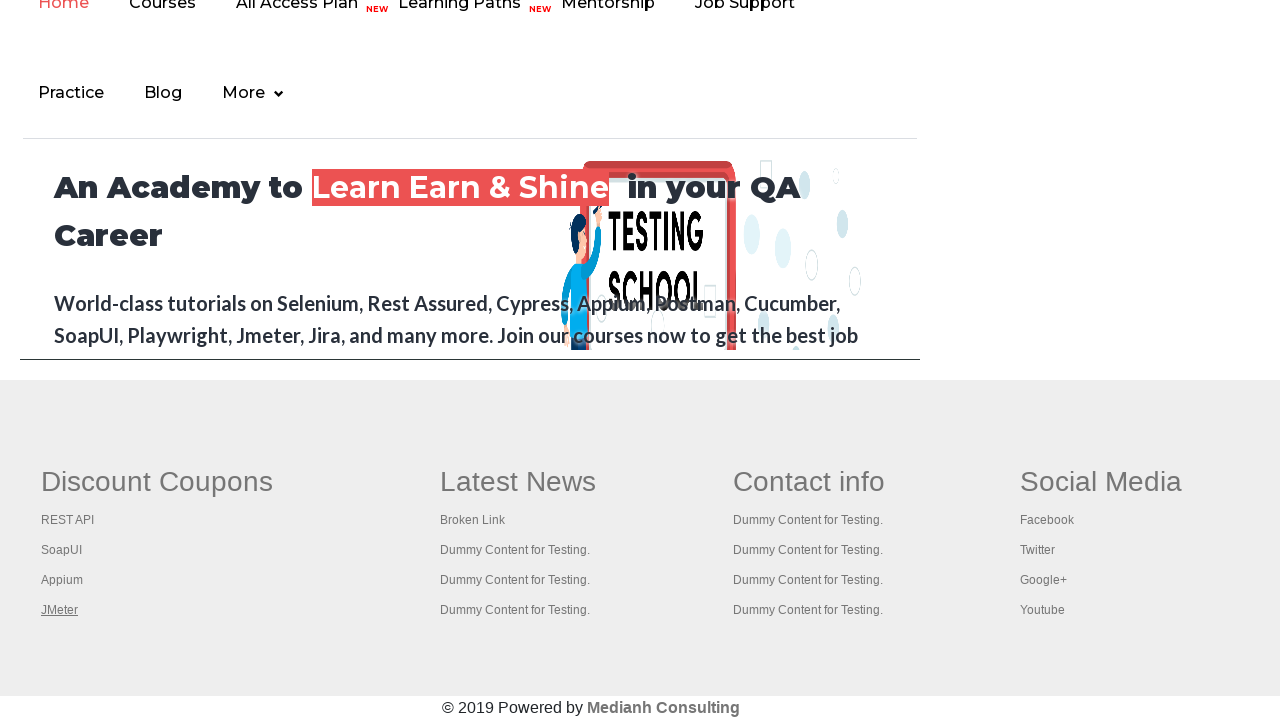

Brought a tab to the front
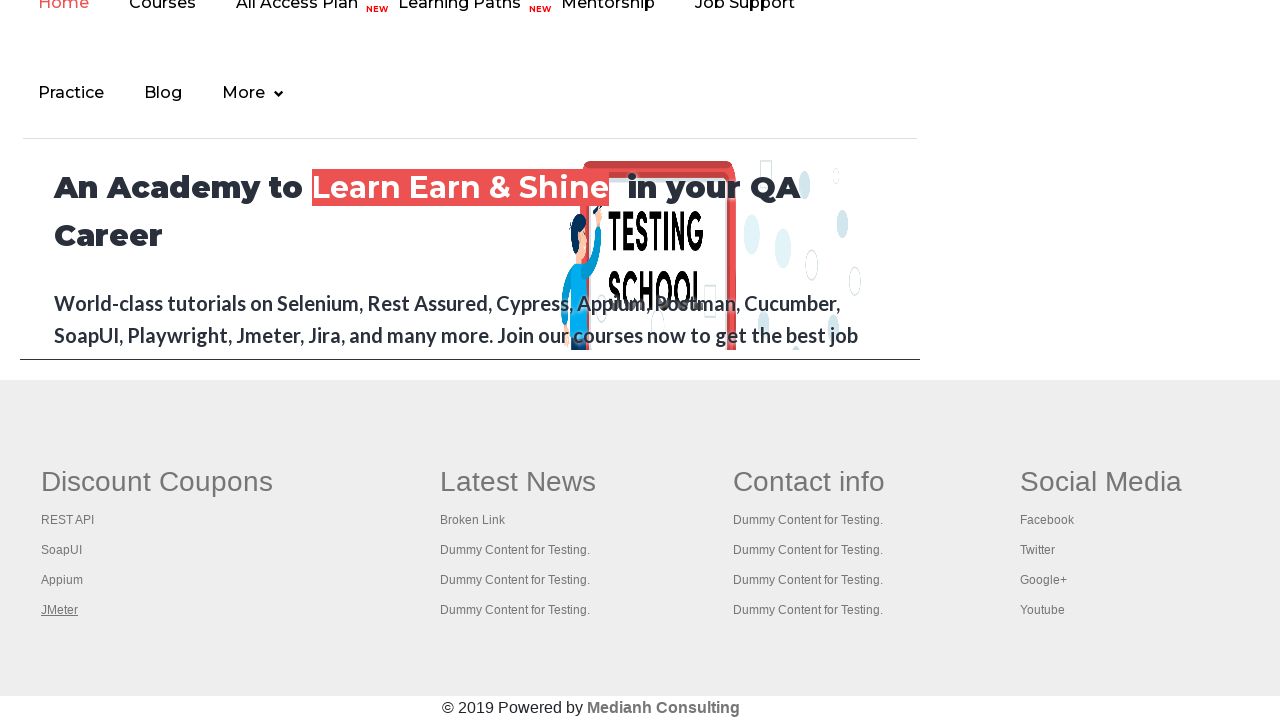

Waited 500ms for tab to become active
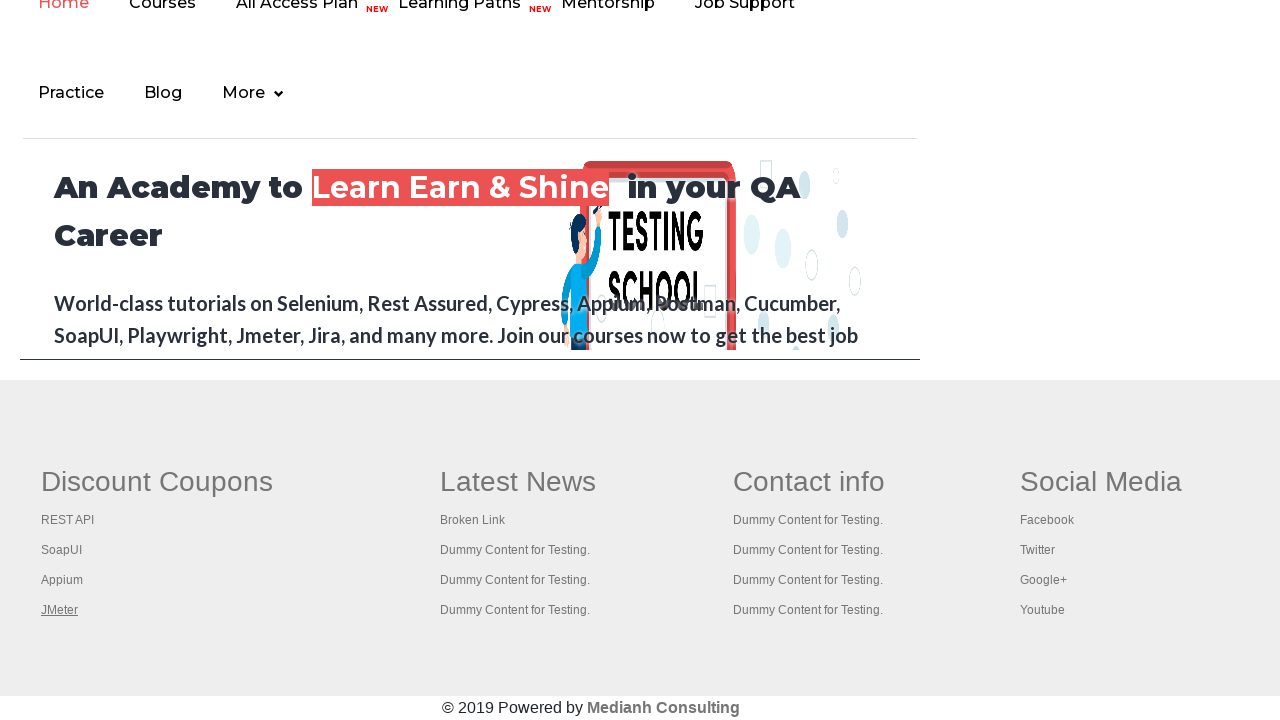

Brought a tab to the front
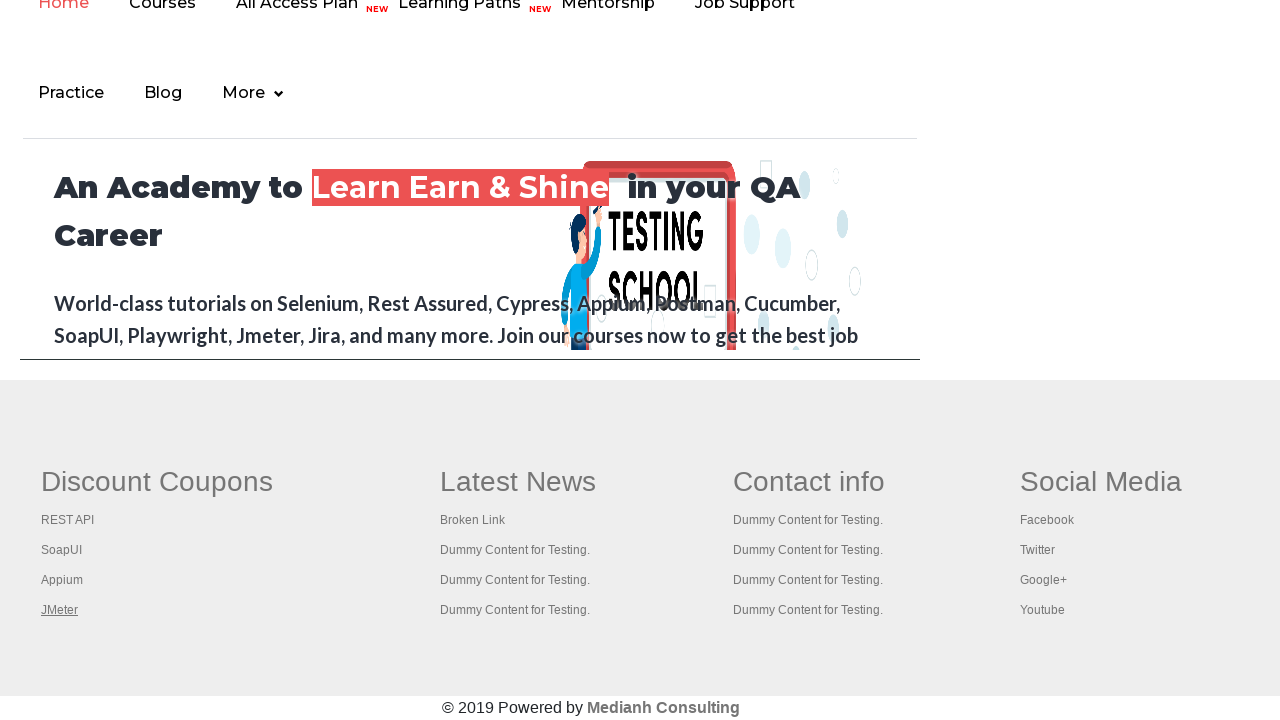

Waited 500ms for tab to become active
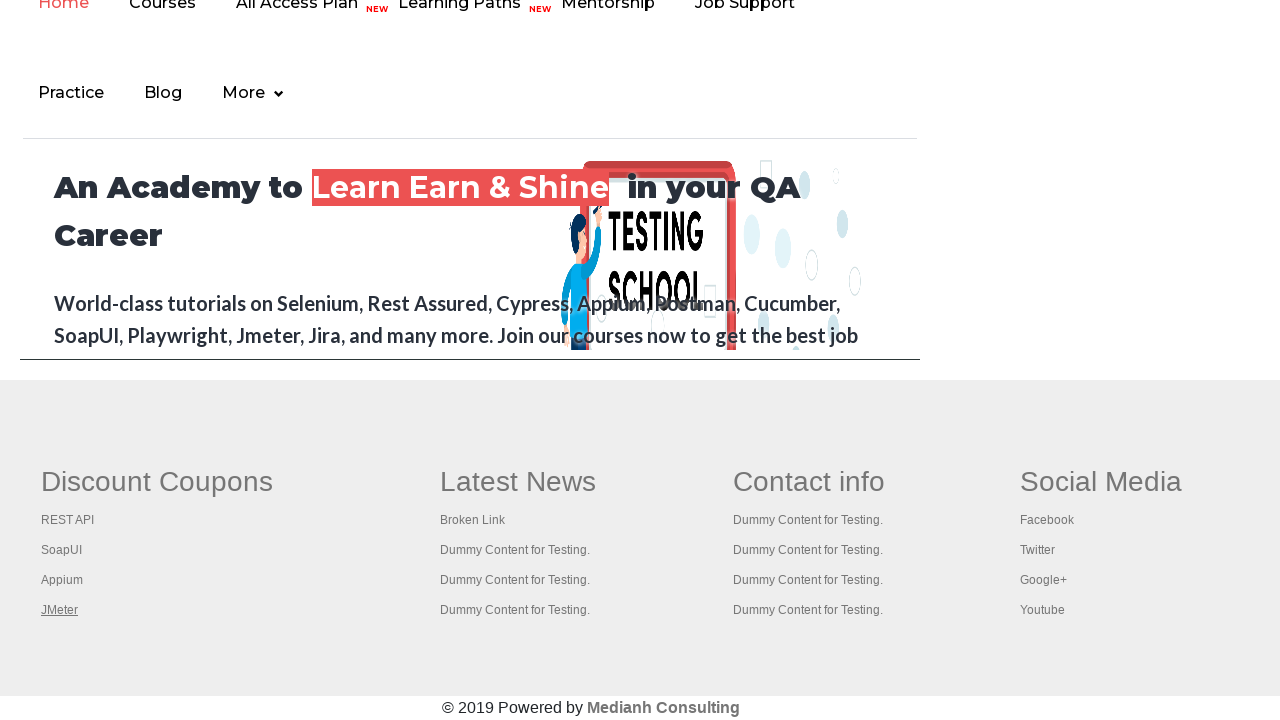

Brought a tab to the front
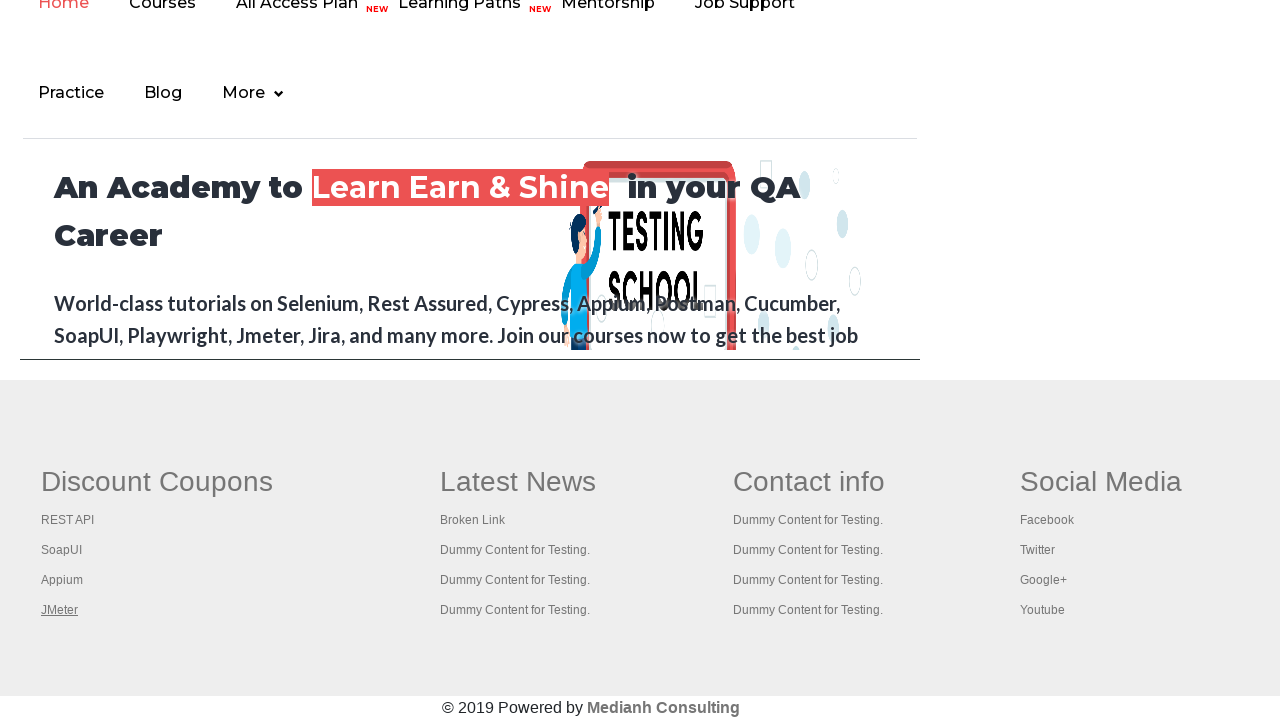

Waited 500ms for tab to become active
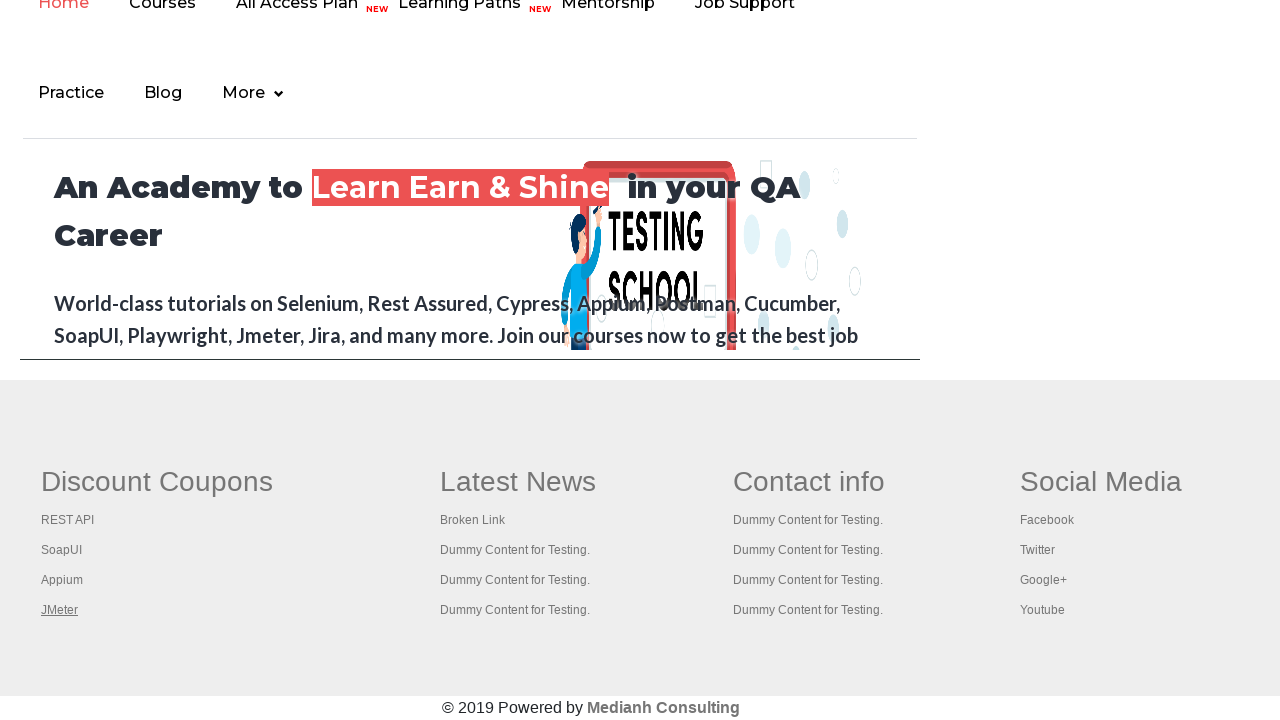

Brought a tab to the front
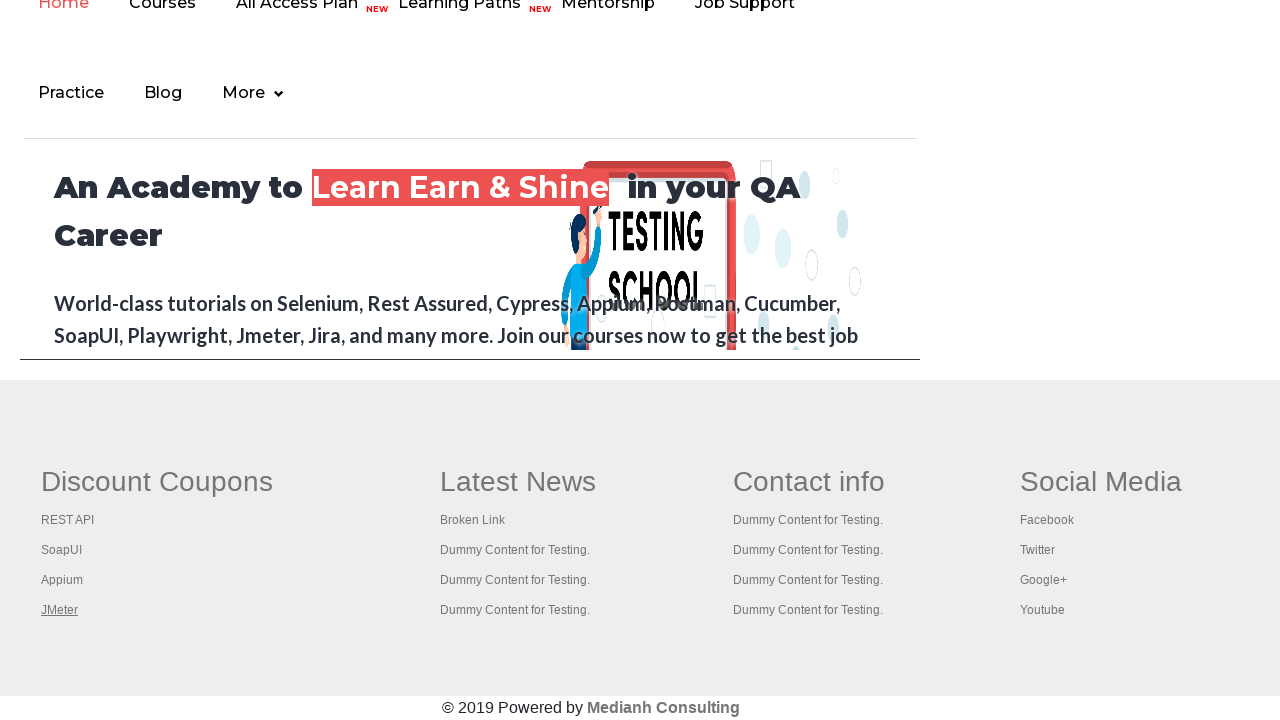

Waited 500ms for tab to become active
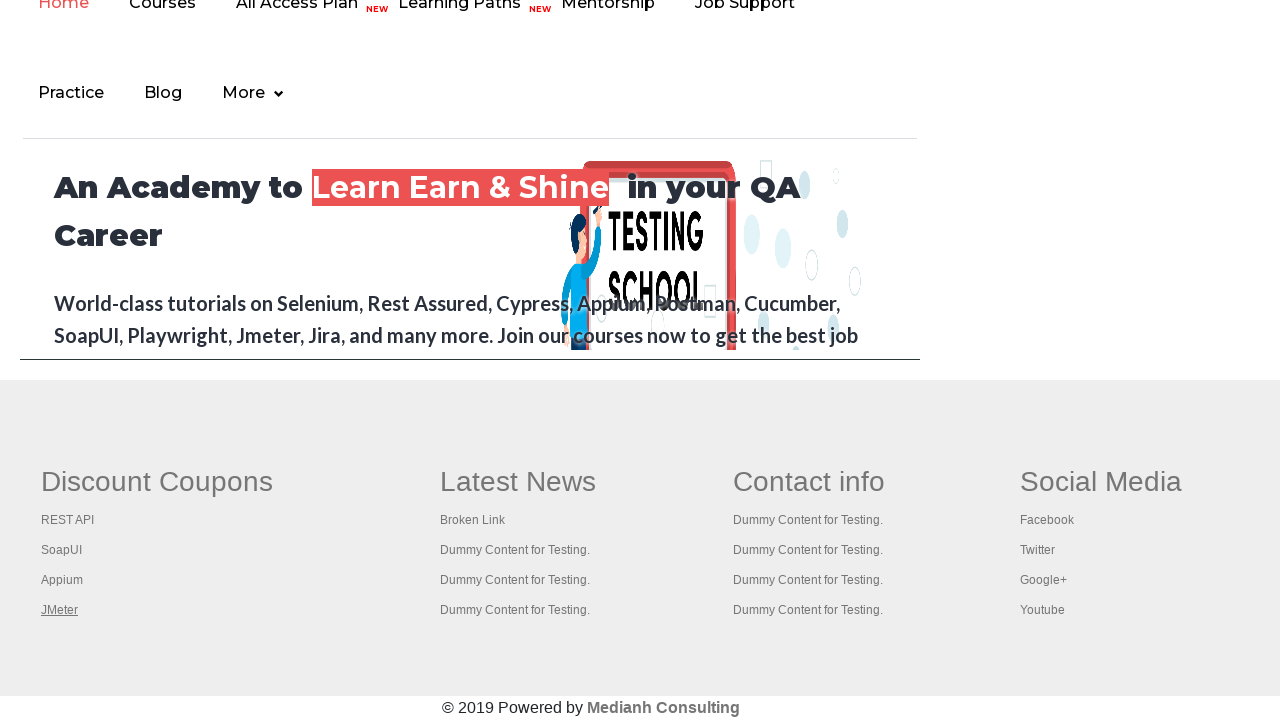

Brought a tab to the front
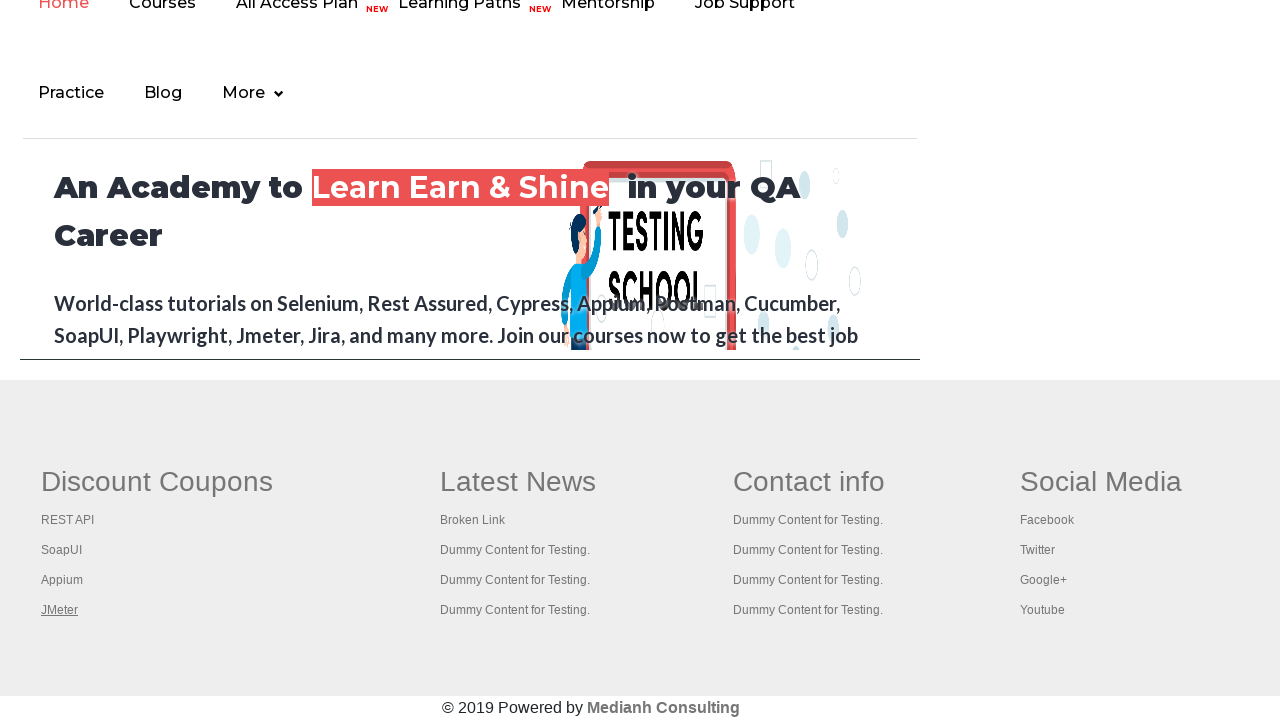

Waited 500ms for tab to become active
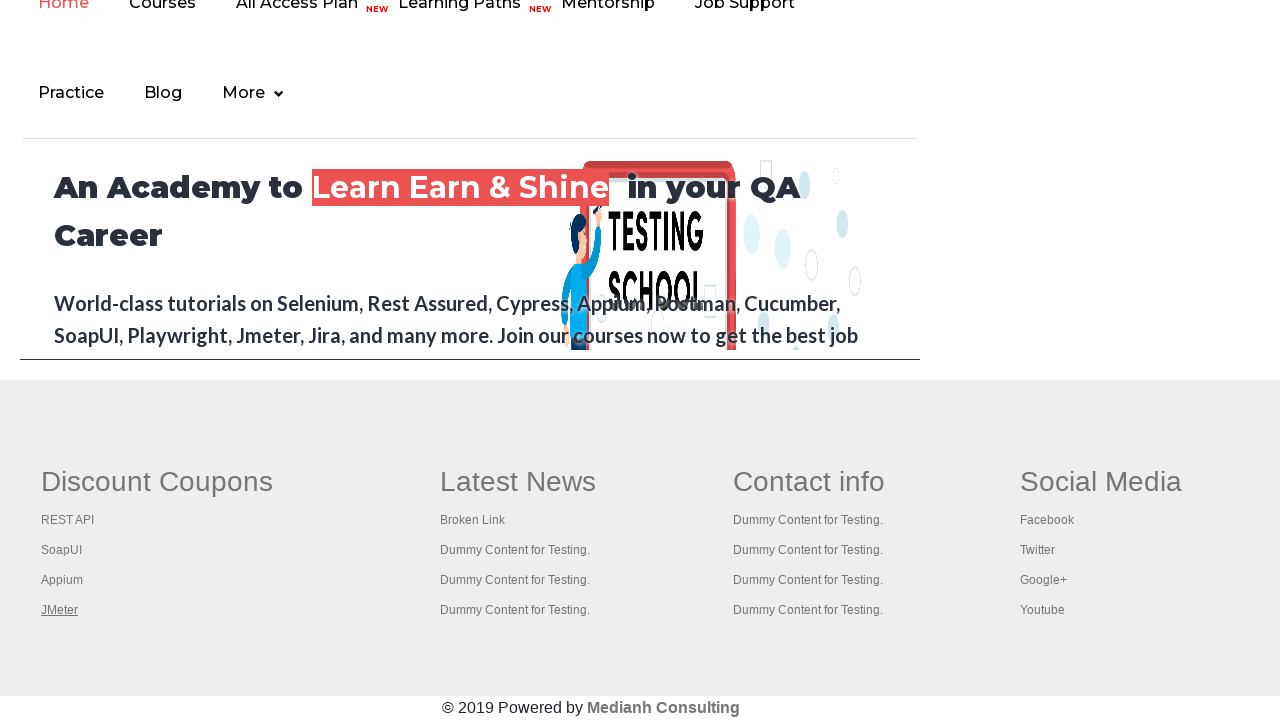

Brought a tab to the front
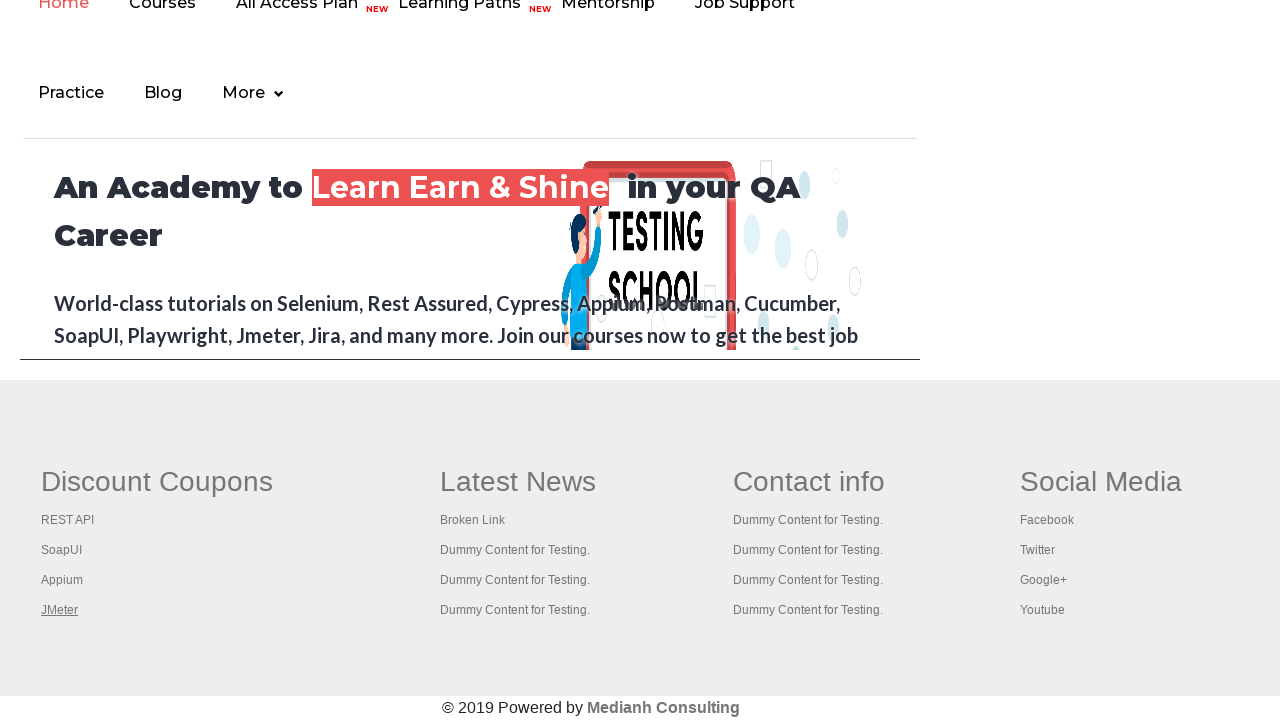

Waited 500ms for tab to become active
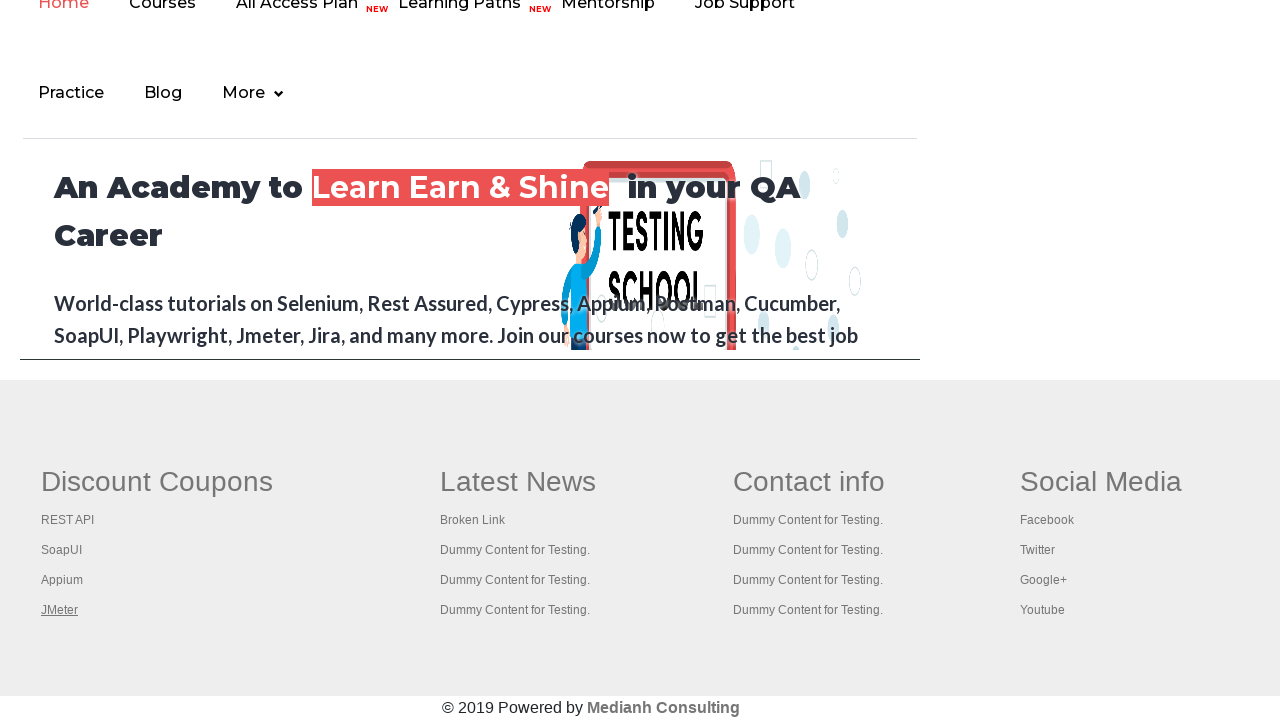

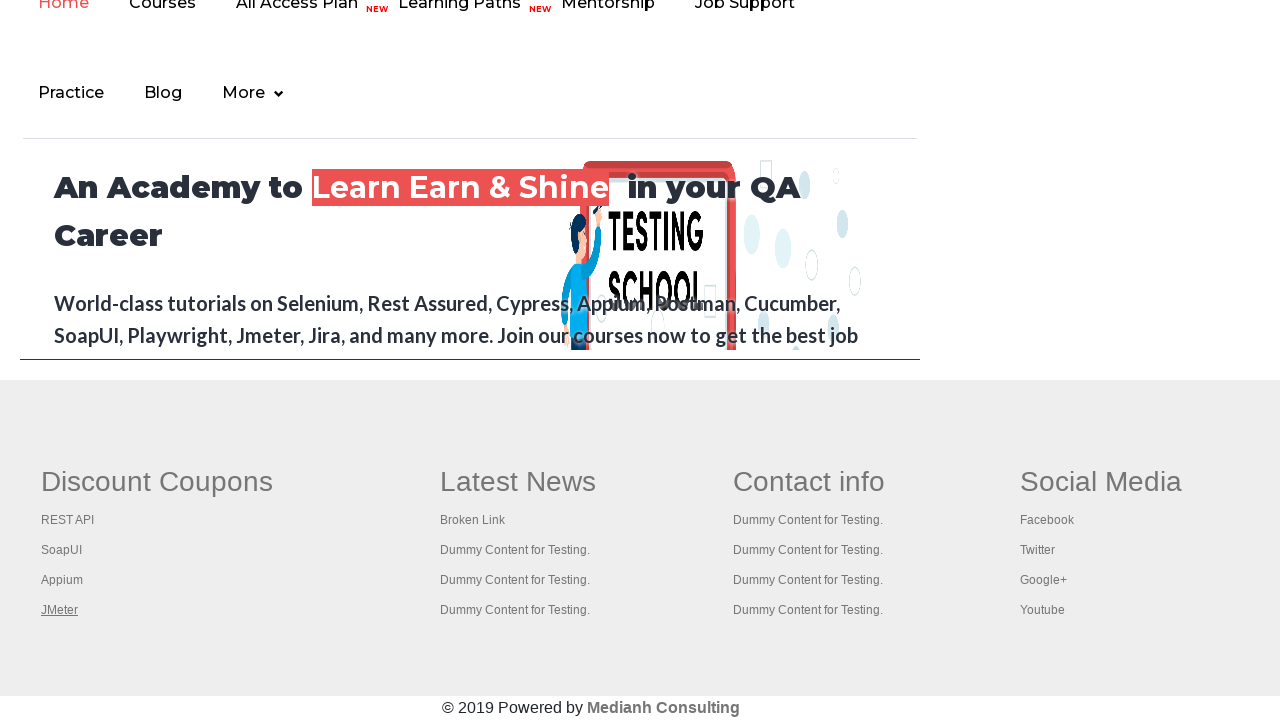